Tests nested frames navigation by clicking on the Nested Frames link and switching through frame hierarchy to access content in the middle frame

Starting URL: https://the-internet.herokuapp.com/

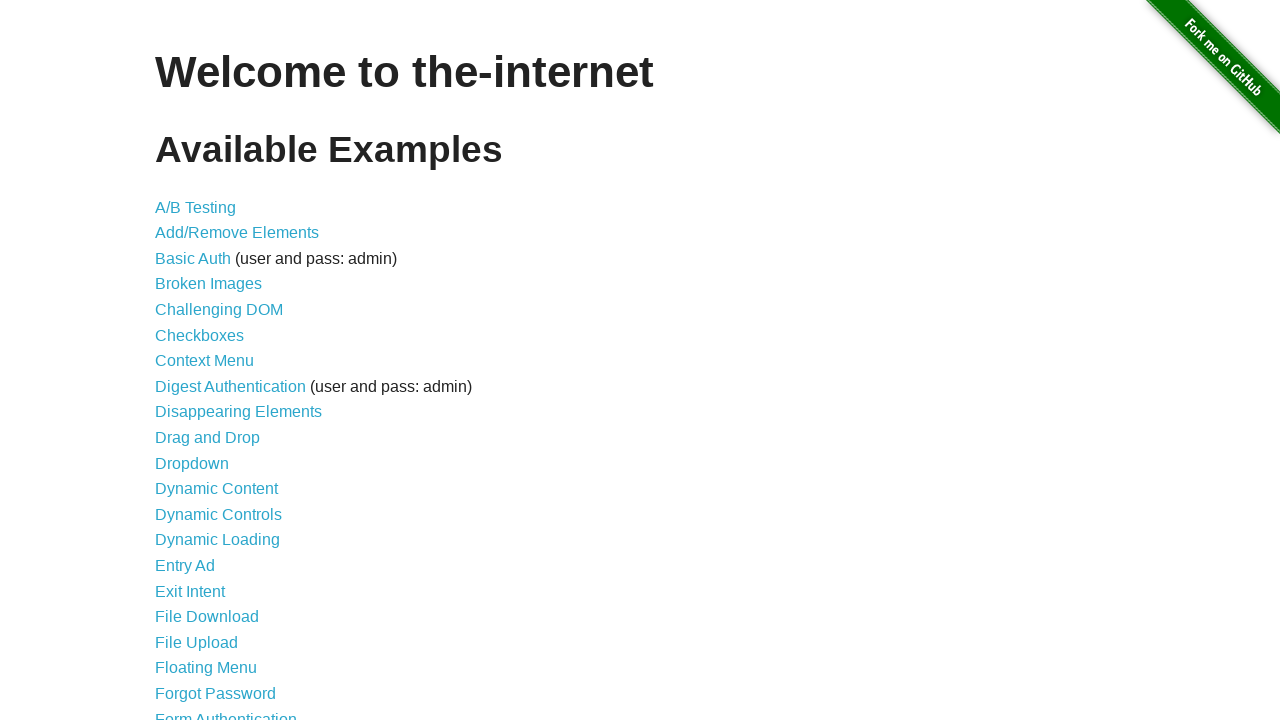

Clicked on 'Nested Frames' link to navigate to nested frames page at (210, 395) on text=Nested Frames
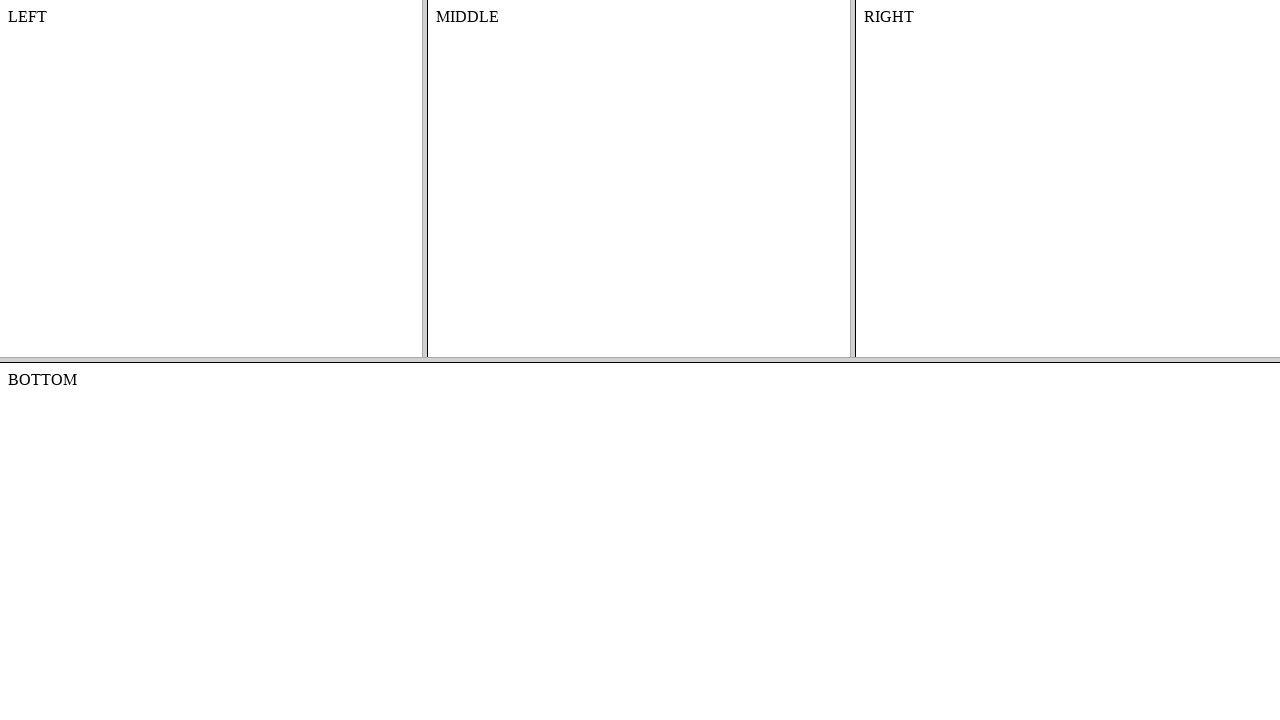

Located the top frame
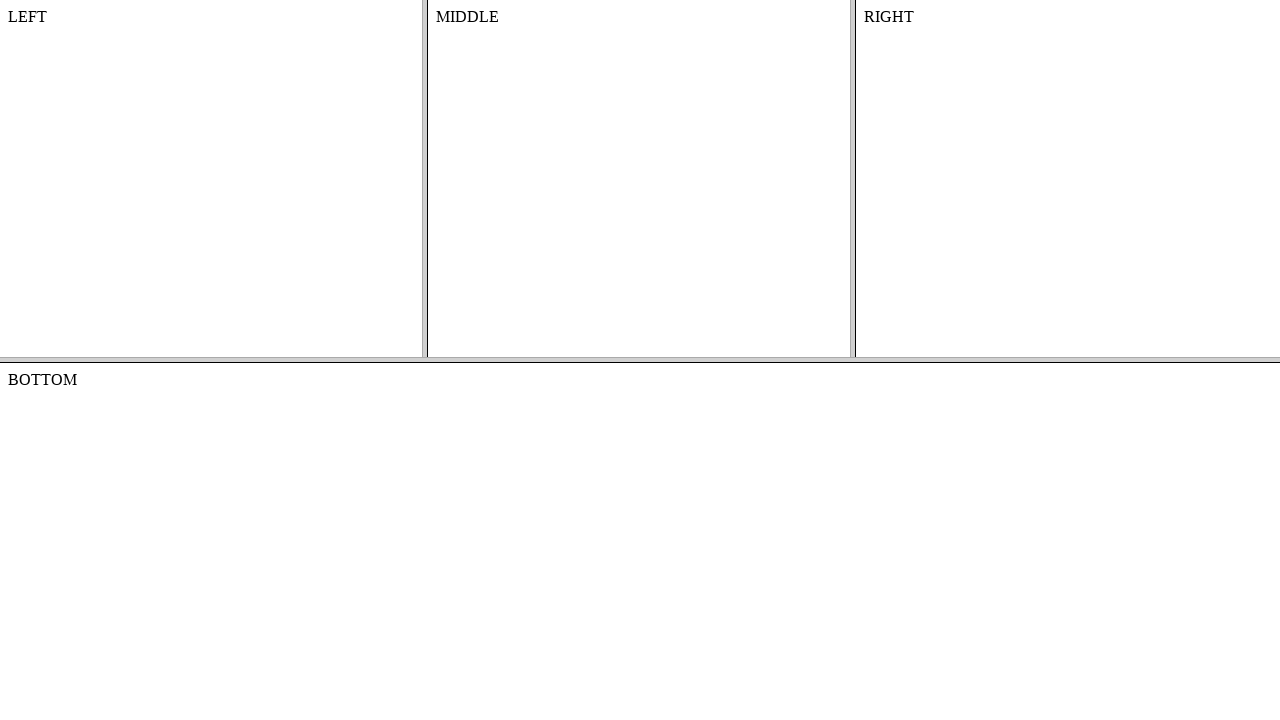

Located the middle frame within the top frame
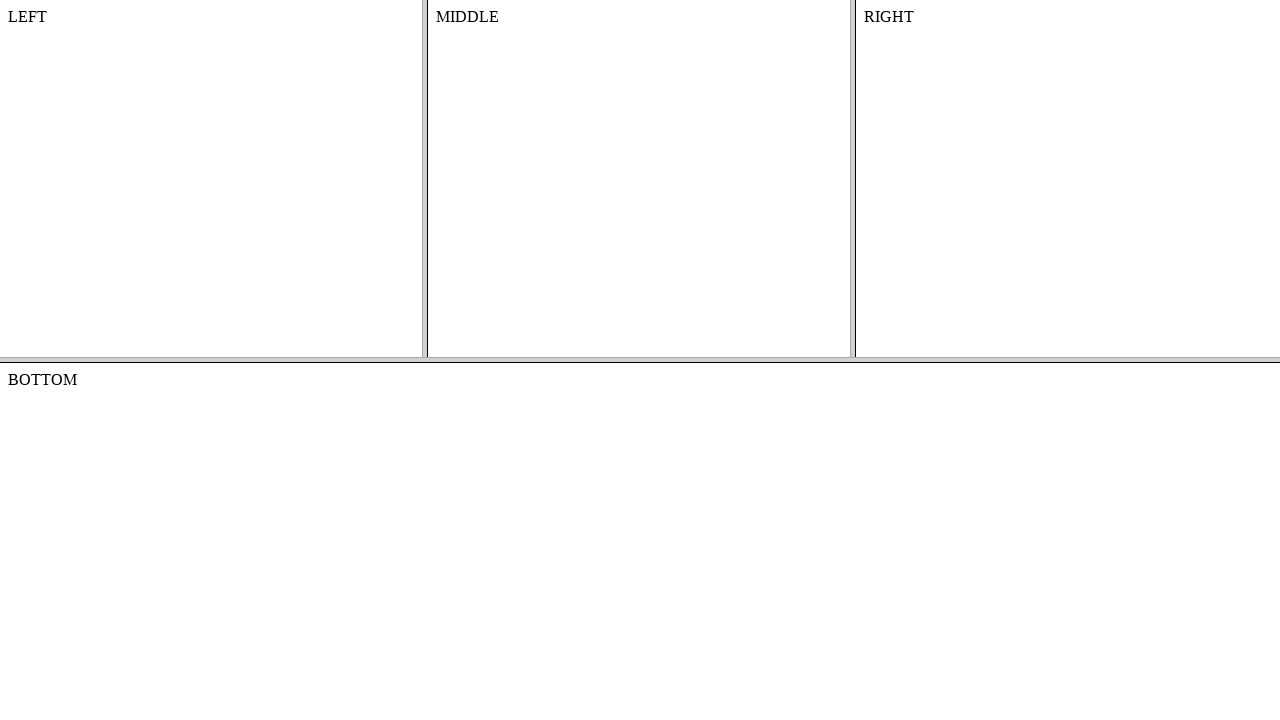

Middle frame content is accessible and loaded
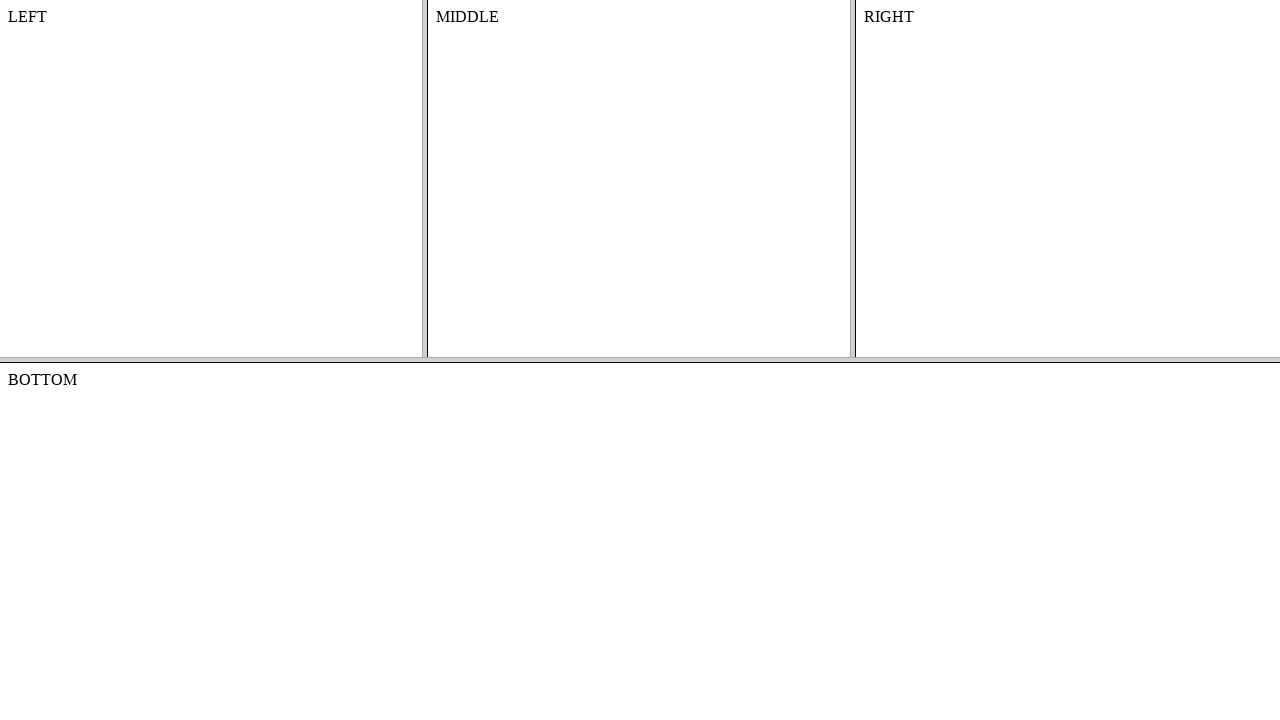

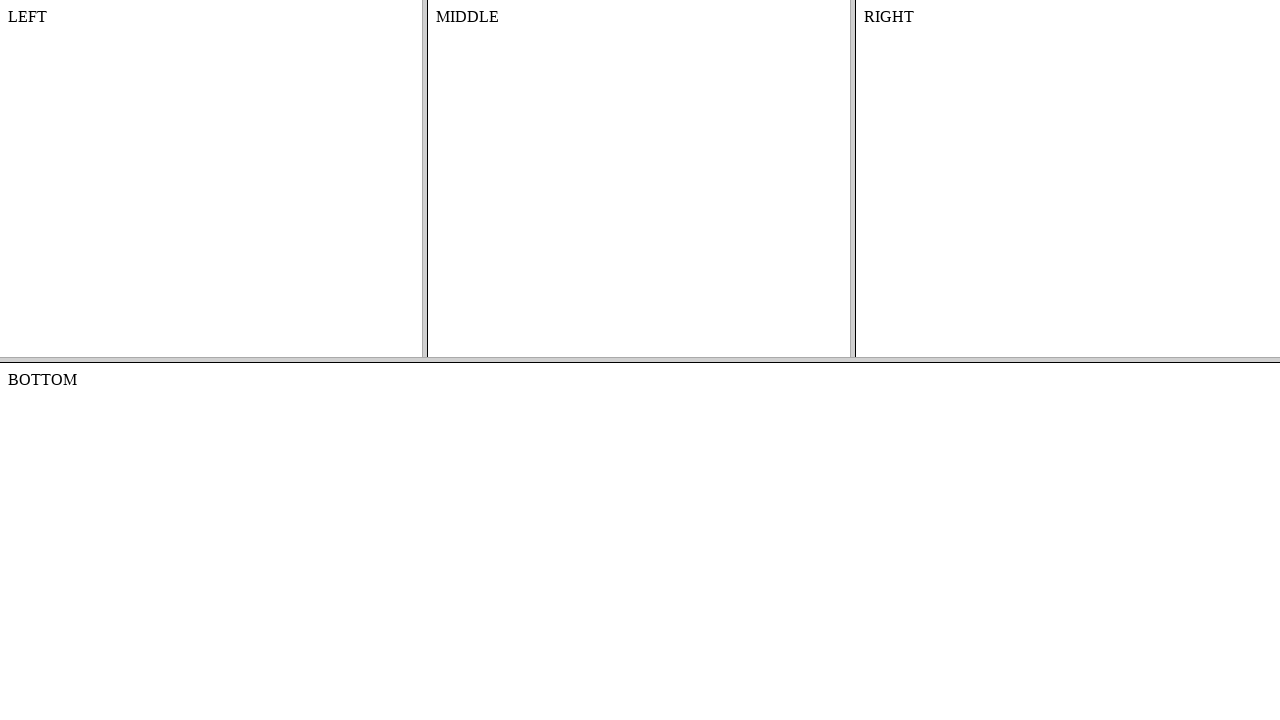